Tests the search functionality on BunnyCart e-commerce site by entering a search term, verifying search results load correctly, and then selecting a product from the results to verify the product page loads.

Starting URL: https://www.bunnycart.com/

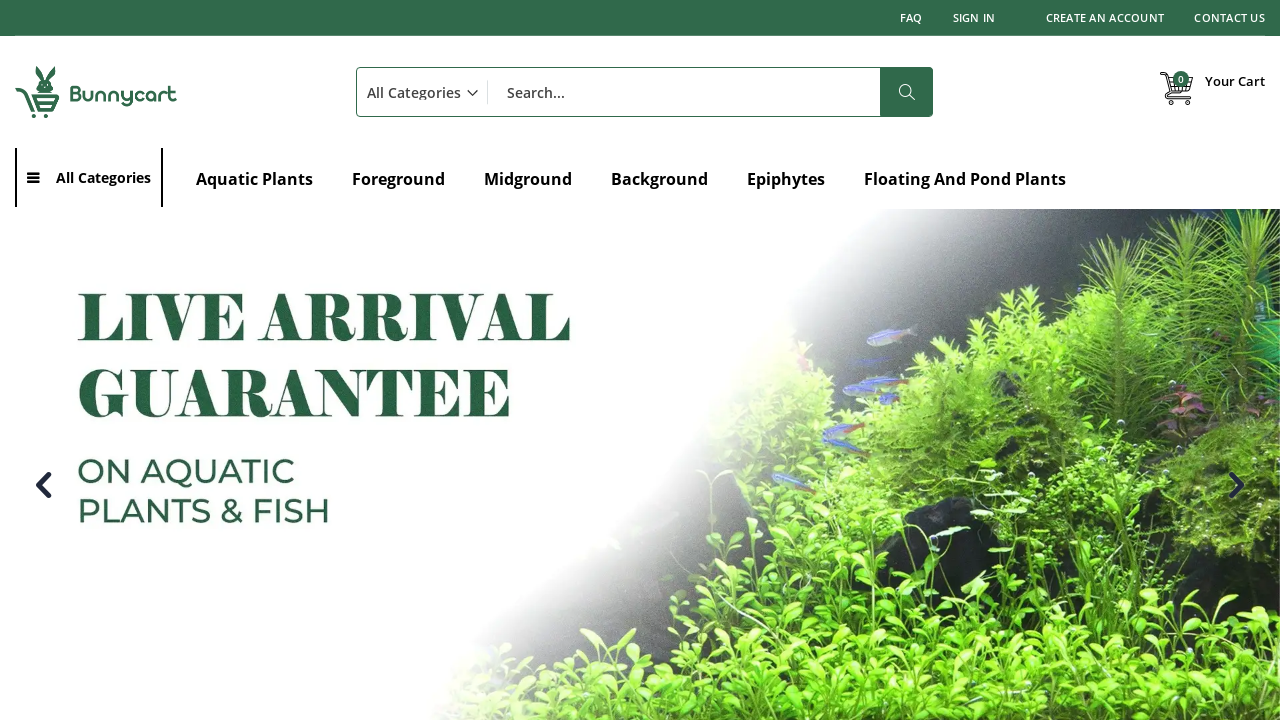

Filled search box with 'water bottle' on #search
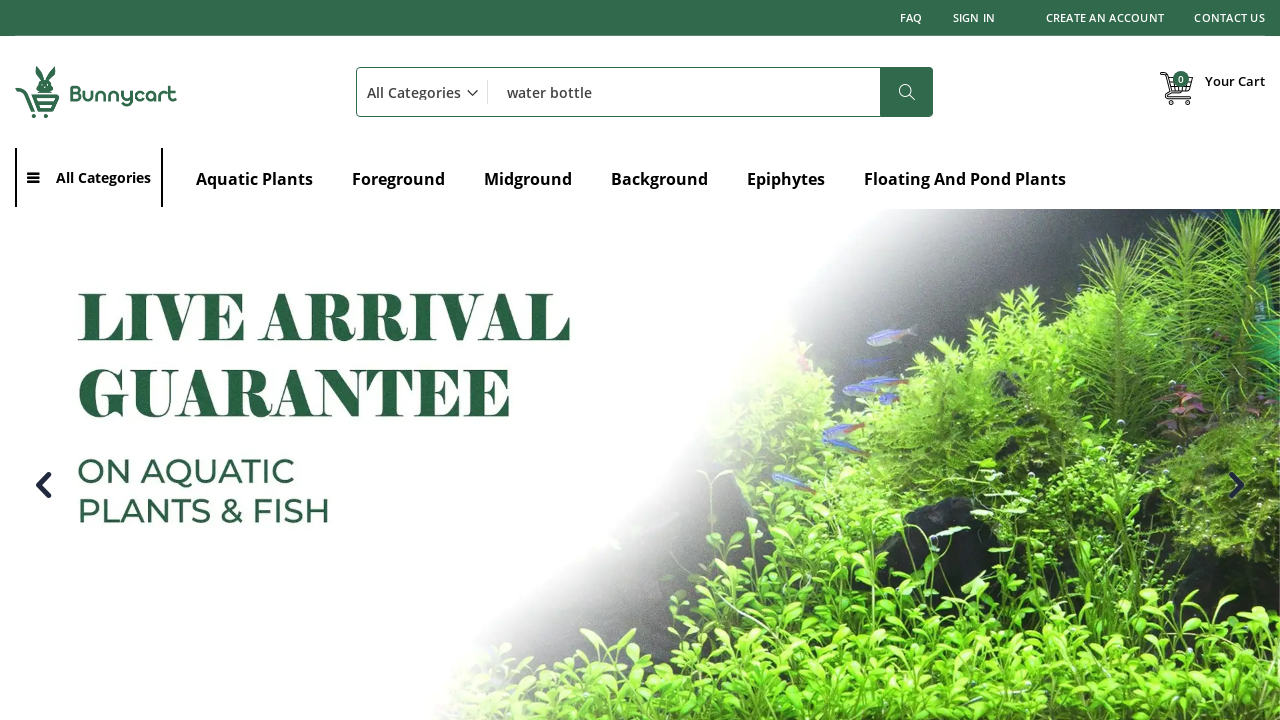

Pressed Enter to submit search query on #search
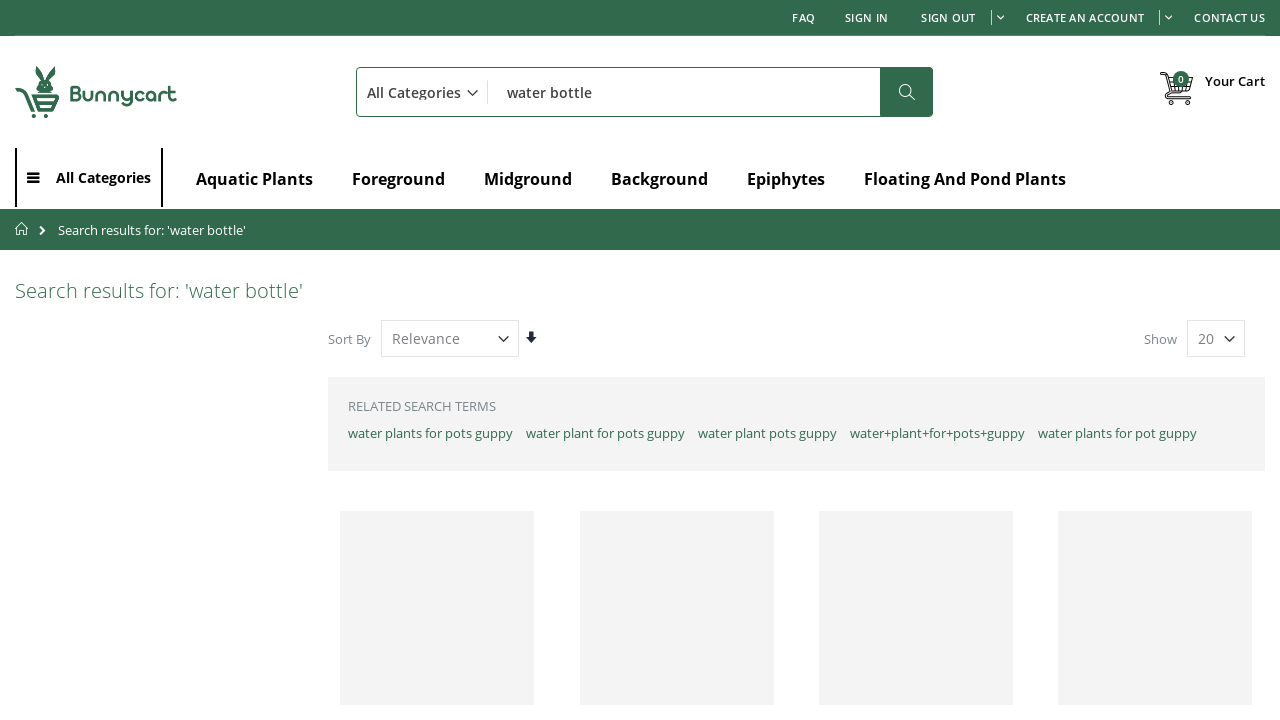

Search results page title loaded
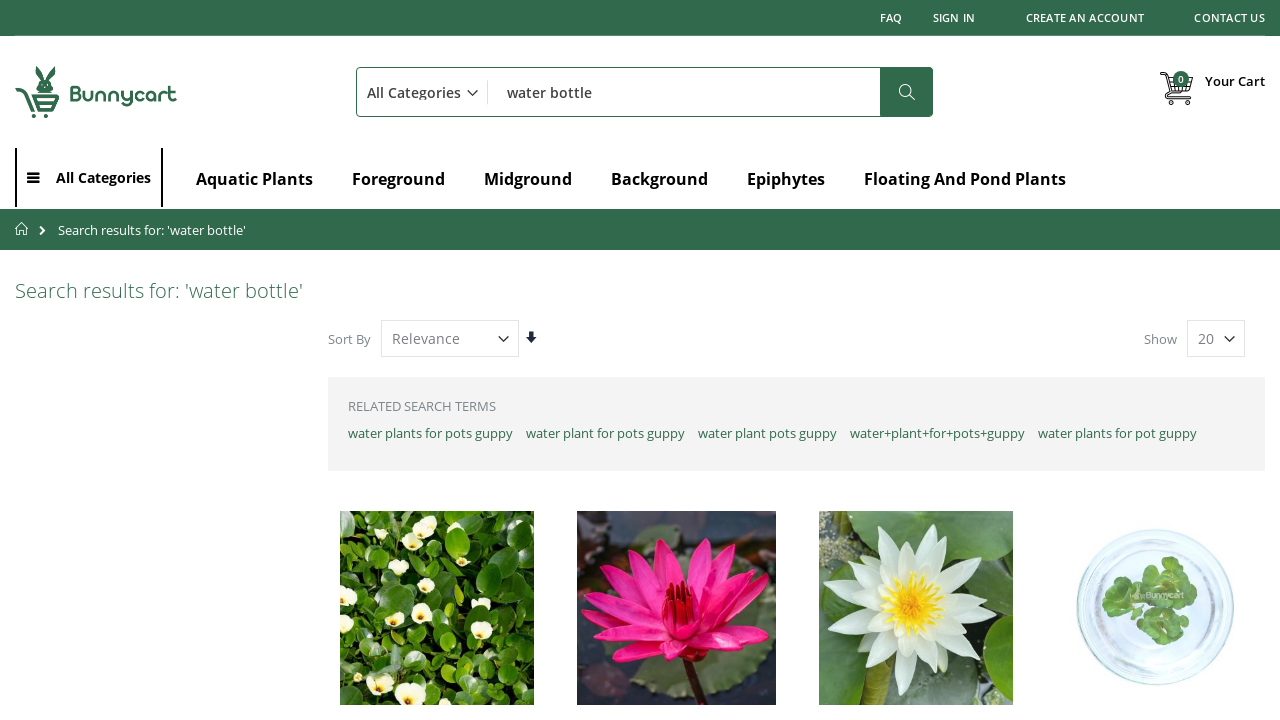

Product grid container loaded with search results
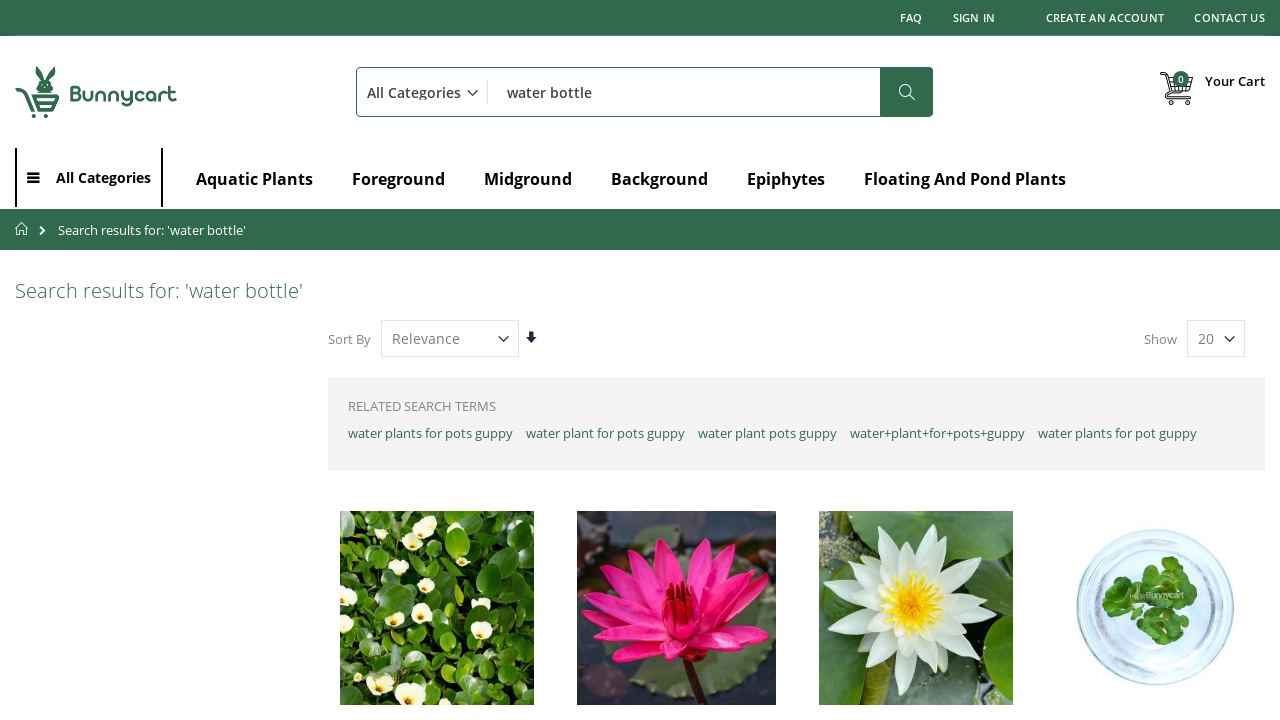

Clicked on the first product from search results at (437, 544) on (//div[@data-container='product-grid'])[1]
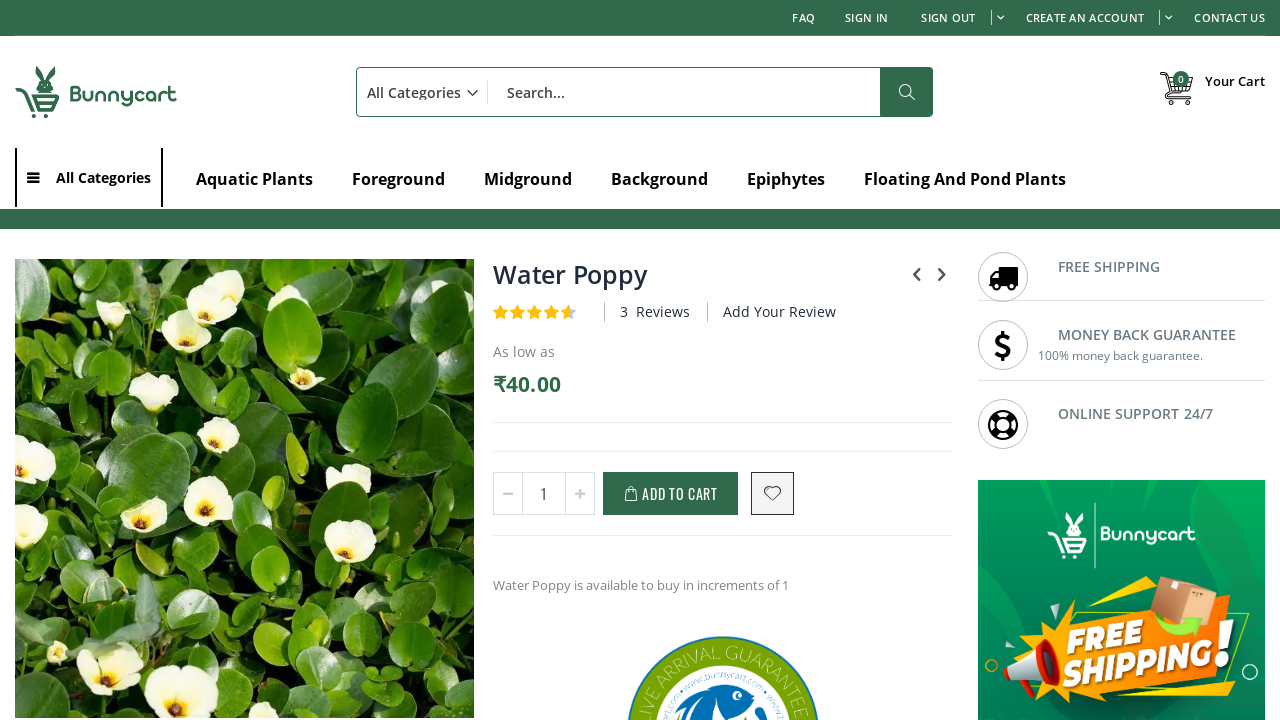

Product page loaded with domcontentloaded state
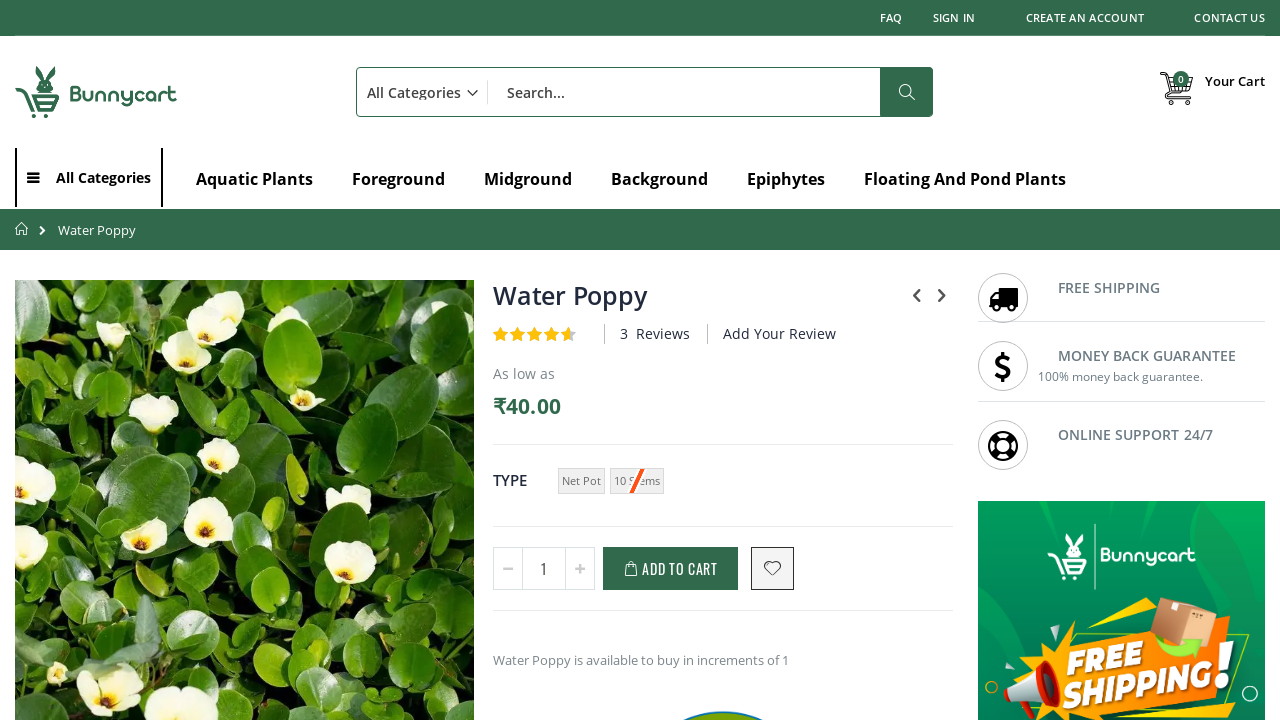

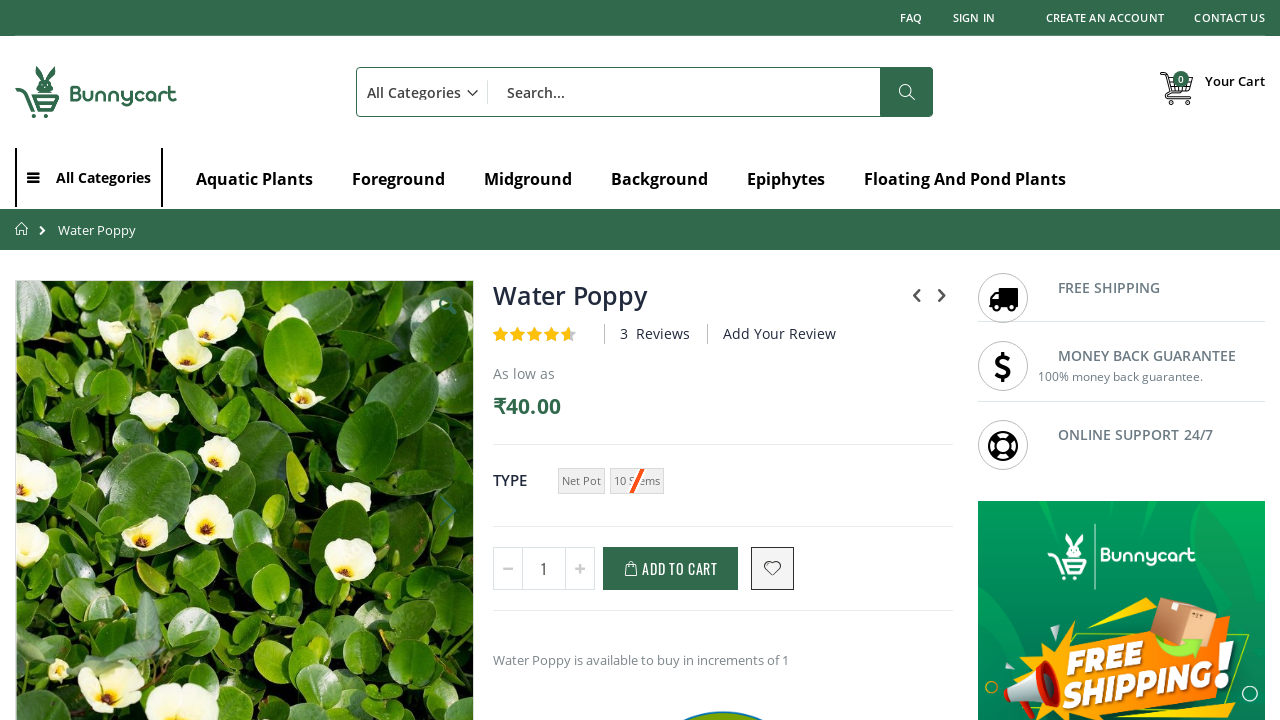